Tests that the Nome field accepts an empty string

Starting URL: https://tc-1-final-parte1.vercel.app/

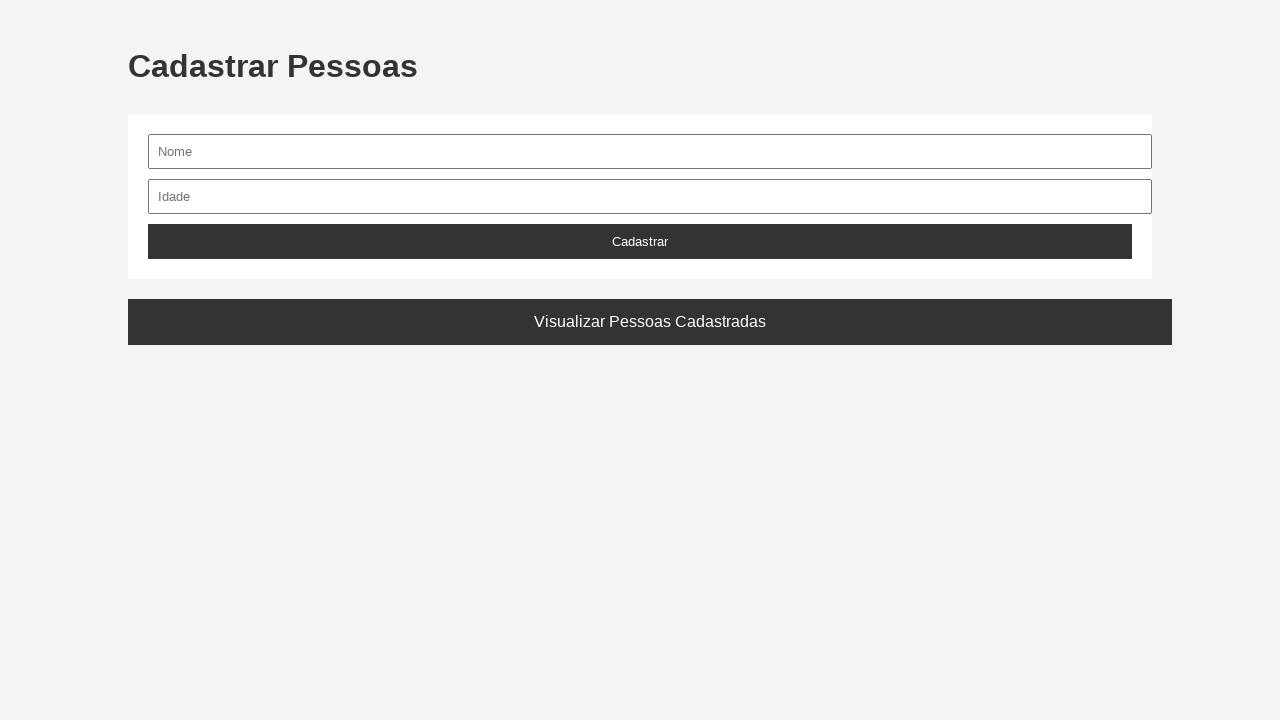

Filled Nome field with an empty string on #nome
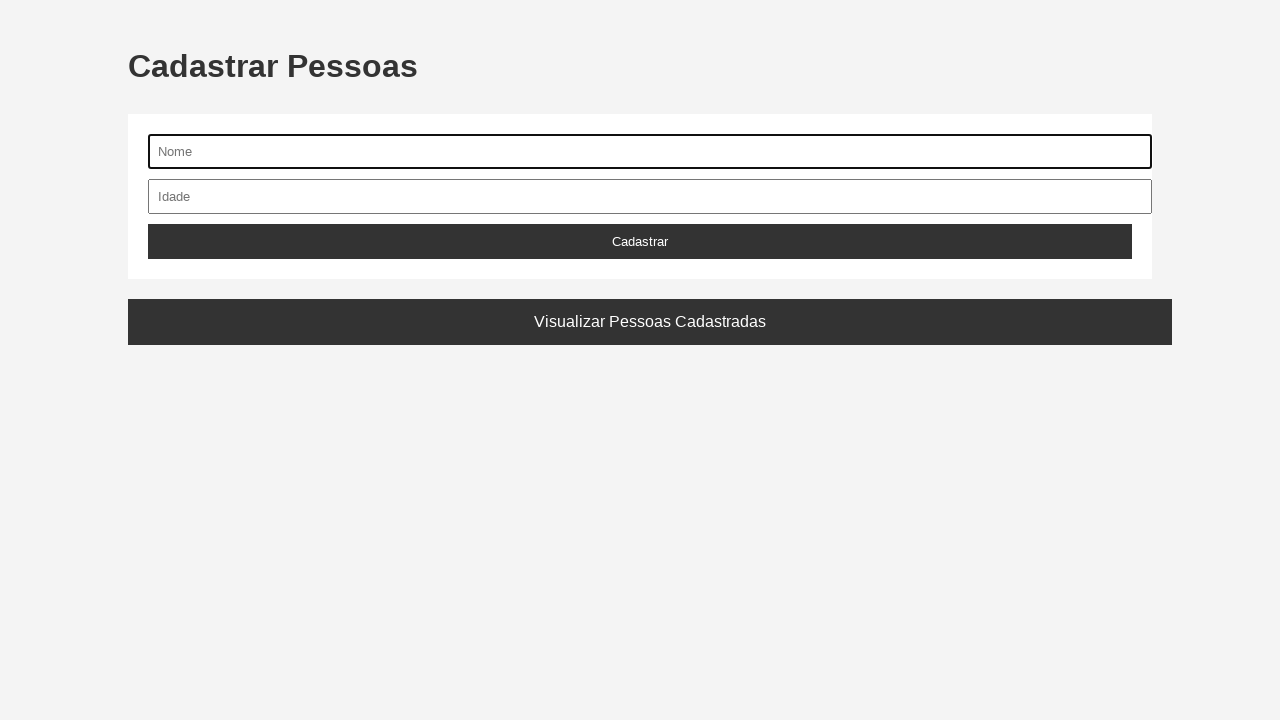

Verified that Nome field is empty
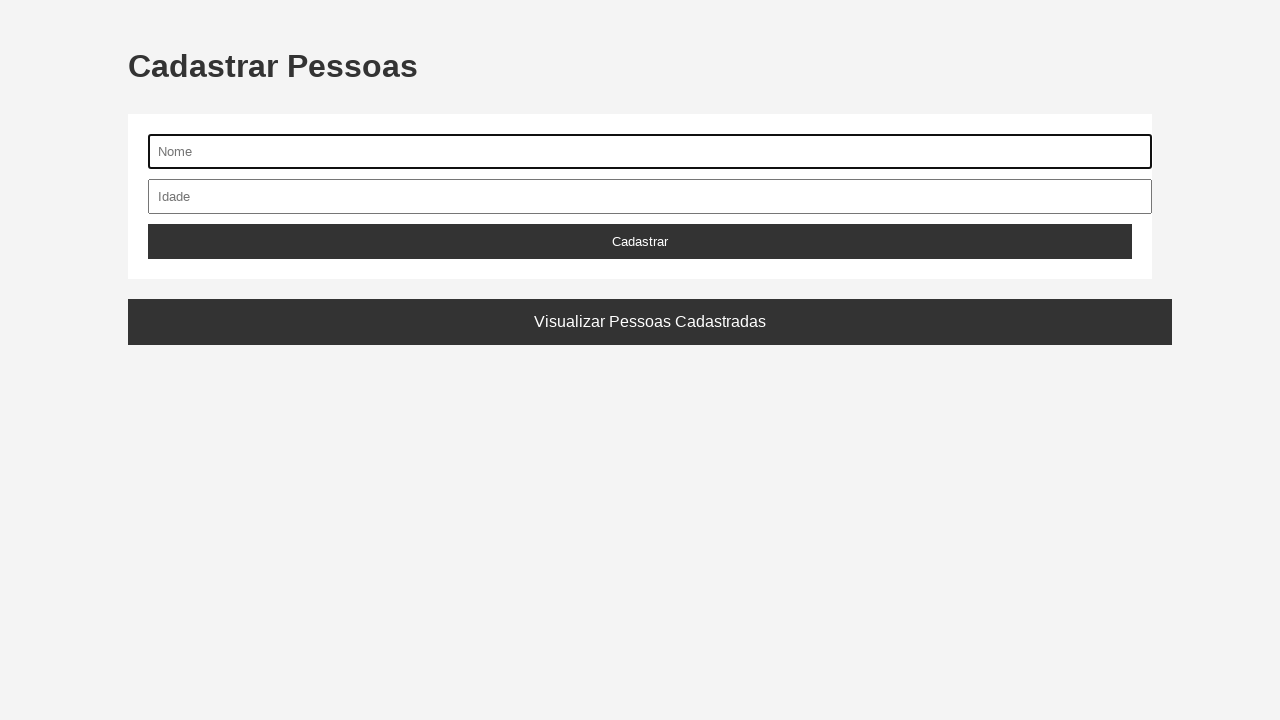

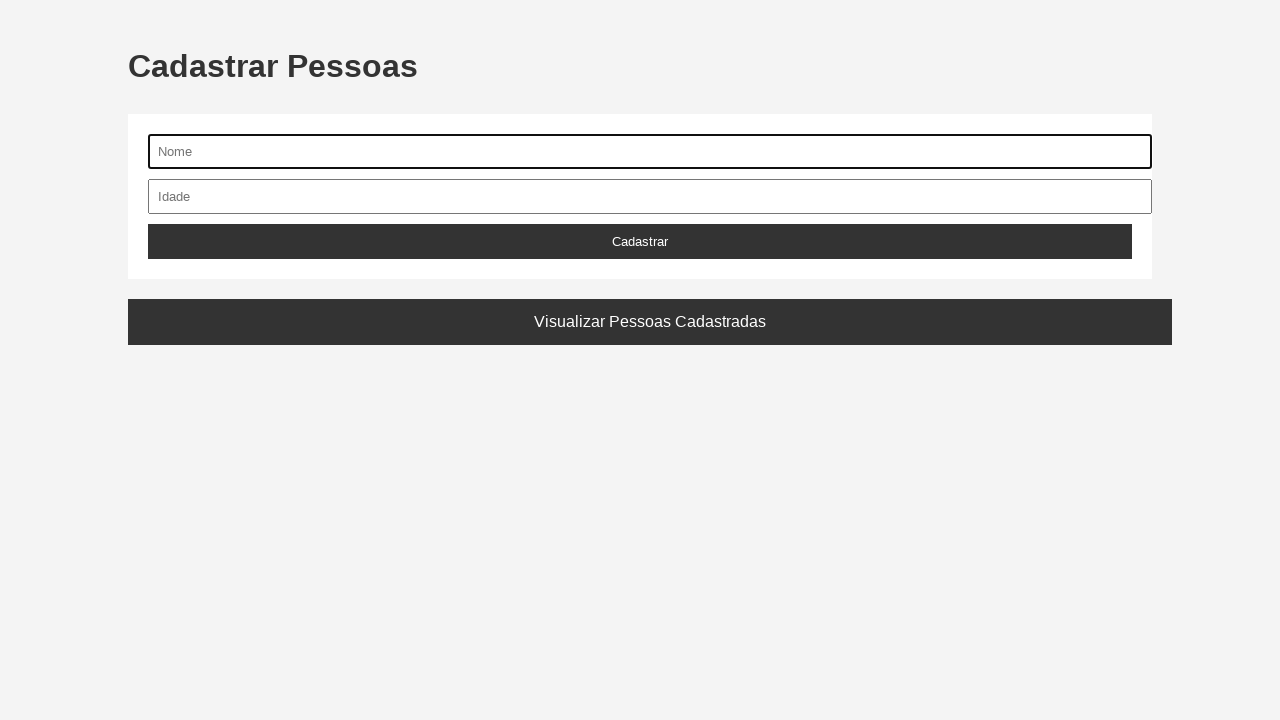